Tests checkbox functionality on a demo page by selecting and deselecting a single checkbox, verifying the success message appears, then iterating through multiple checkboxes to select and deselect them all.

Starting URL: https://syntaxprojects.com/basic-checkbox-demo.php

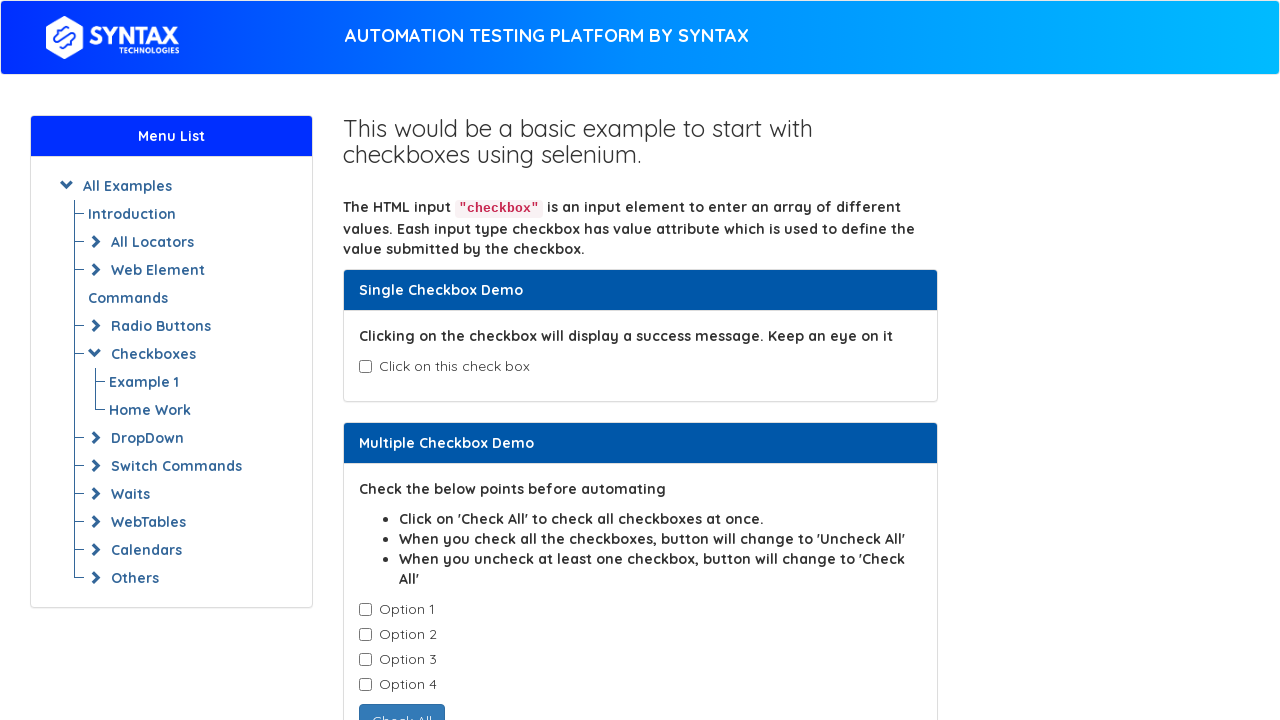

Clicked the first checkbox to select it at (365, 367) on input#isAgeSelected
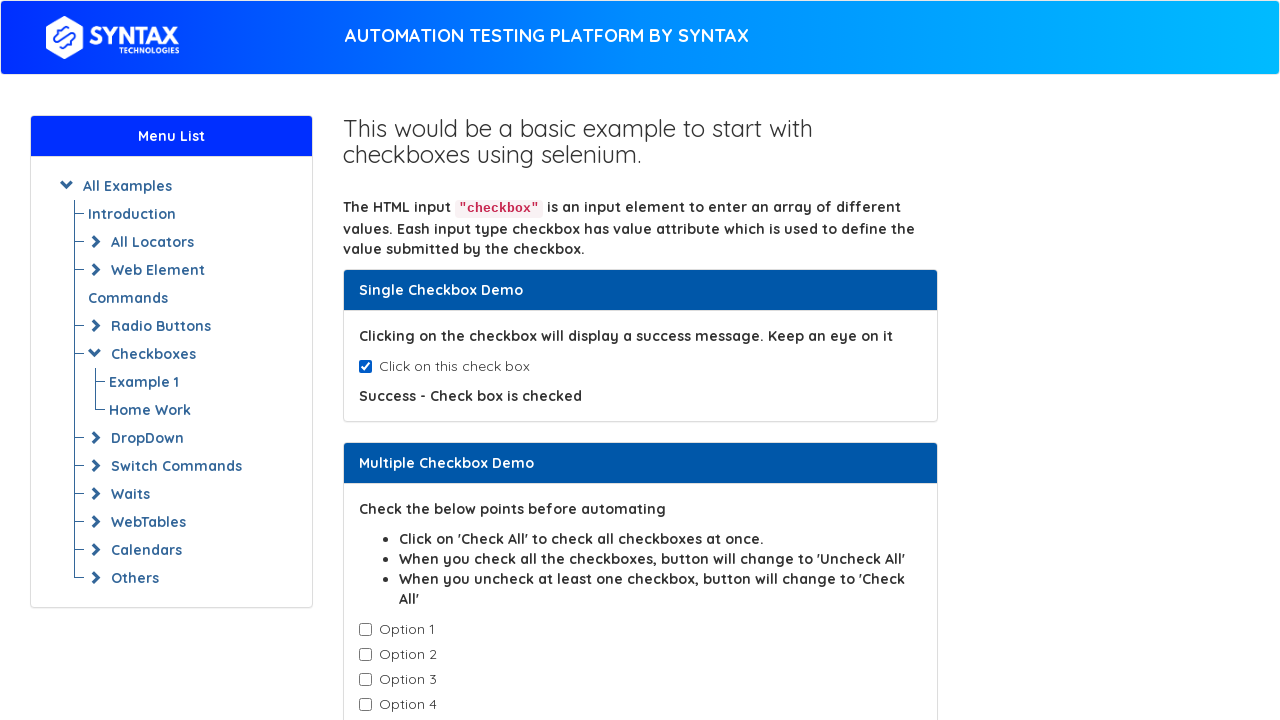

Waited for and verified success message appears
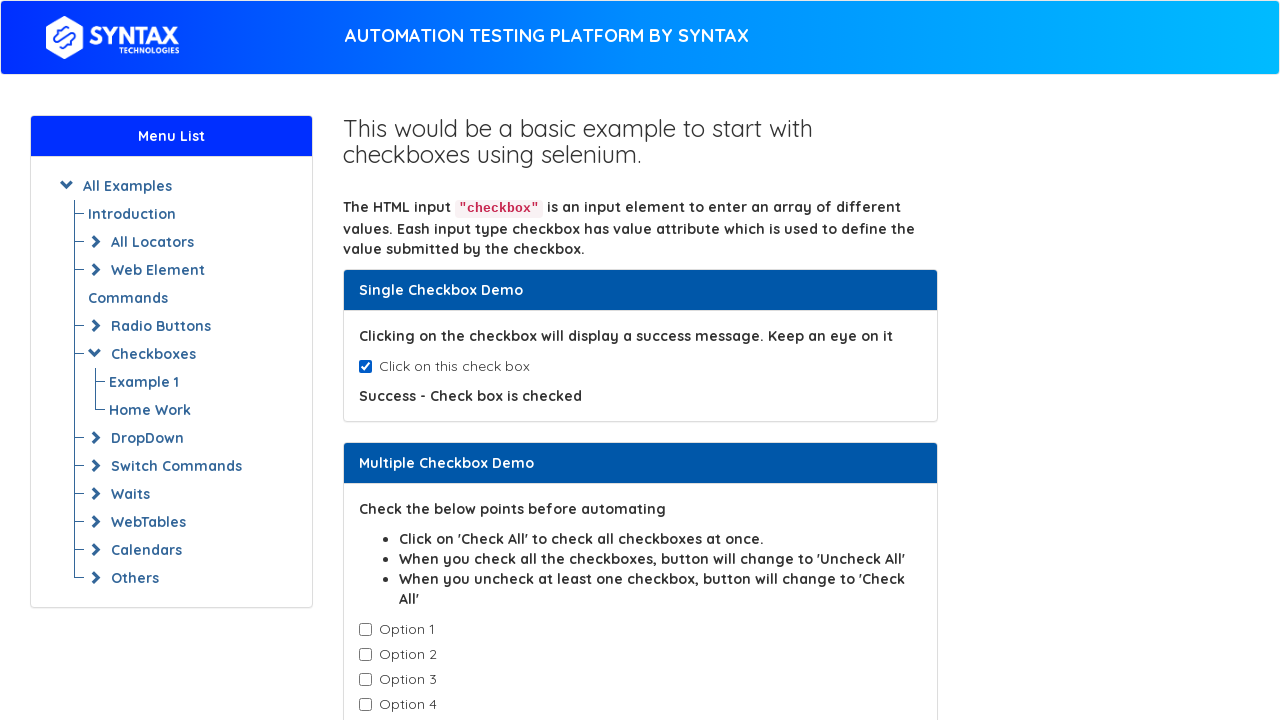

Deselected the first checkbox at (365, 367) on input#isAgeSelected
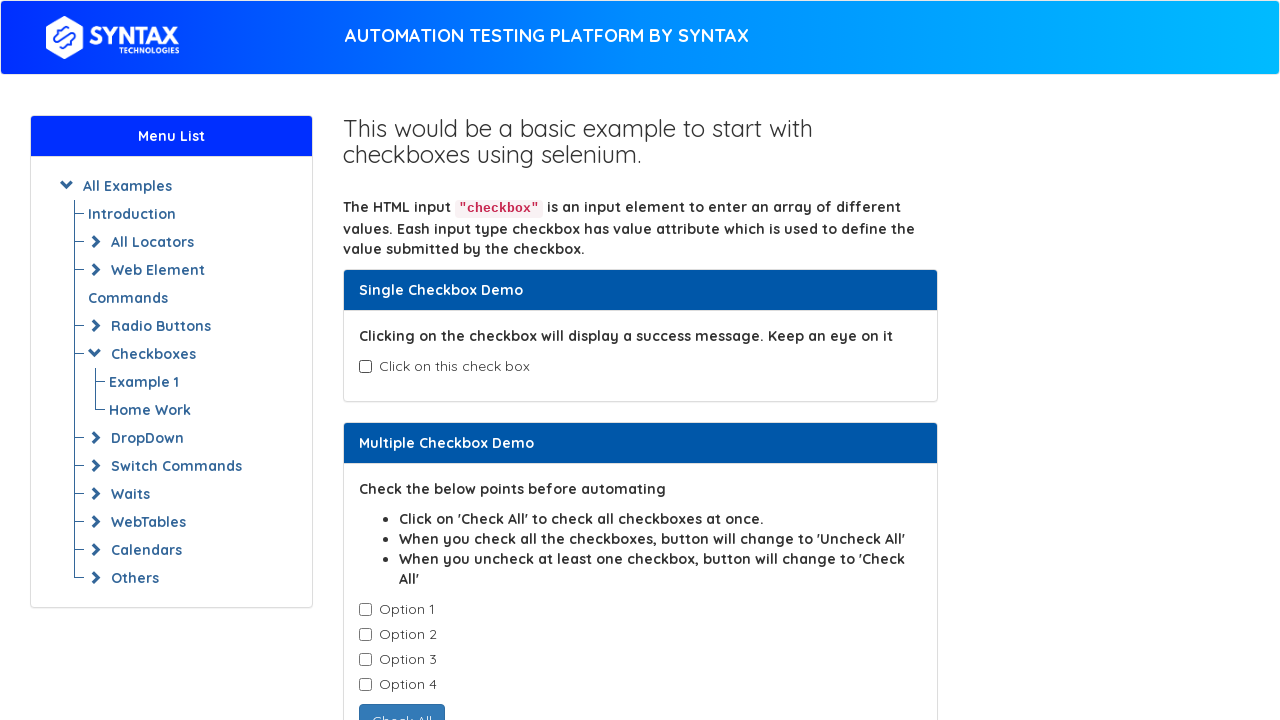

Retrieved all checkboxes with class 'cb1-element', found 4 checkboxes
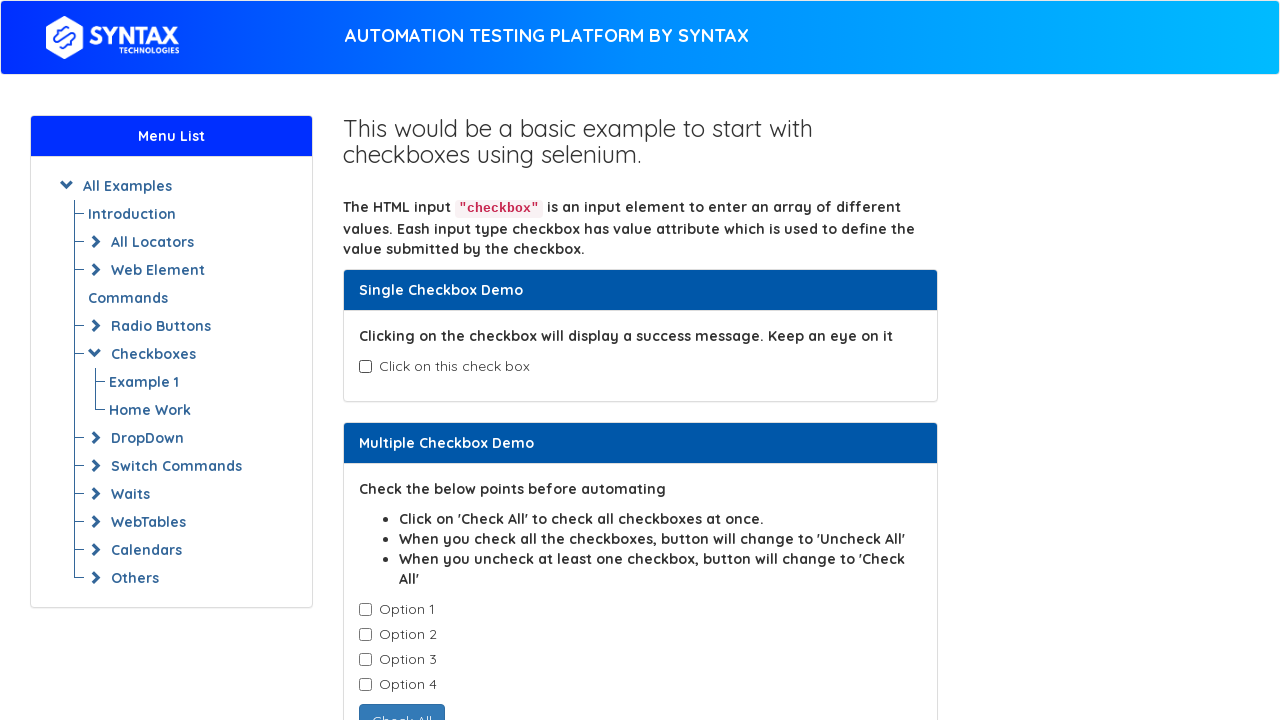

Selected checkbox 1 of 4 at (365, 610) on input.cb1-element >> nth=0
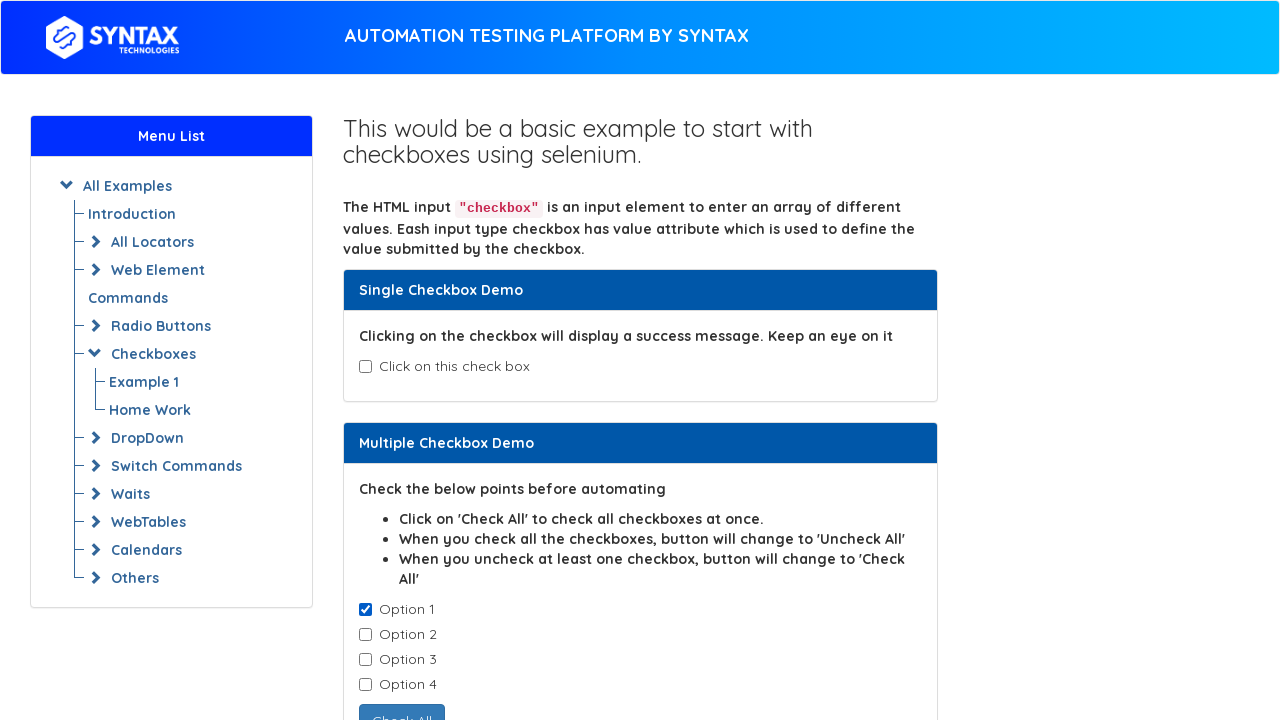

Selected checkbox 2 of 4 at (365, 635) on input.cb1-element >> nth=1
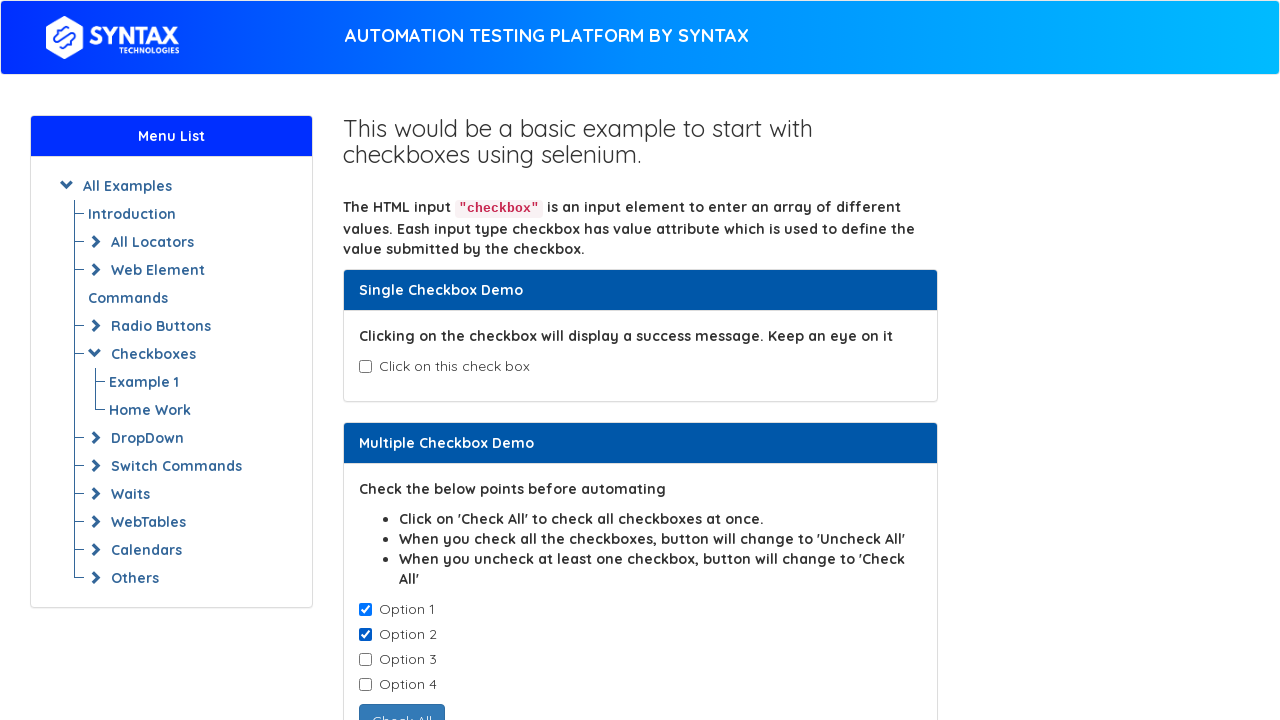

Selected checkbox 3 of 4 at (365, 660) on input.cb1-element >> nth=2
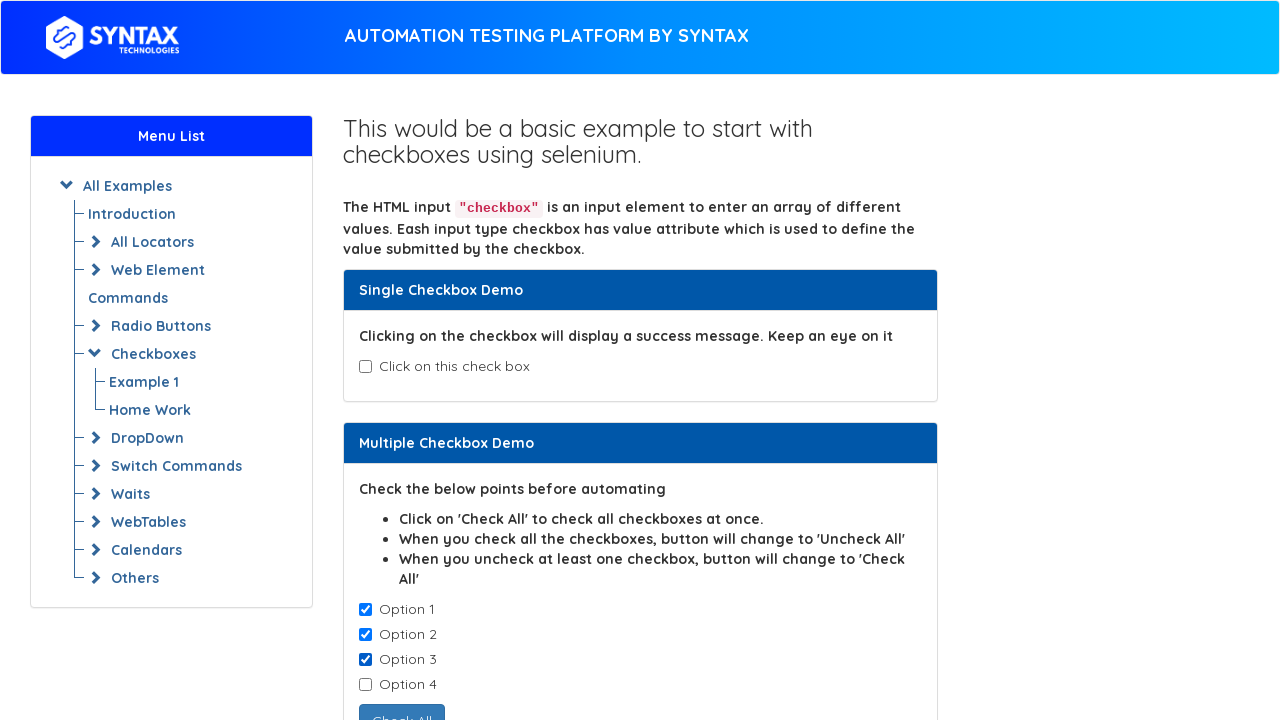

Selected checkbox 4 of 4 at (365, 685) on input.cb1-element >> nth=3
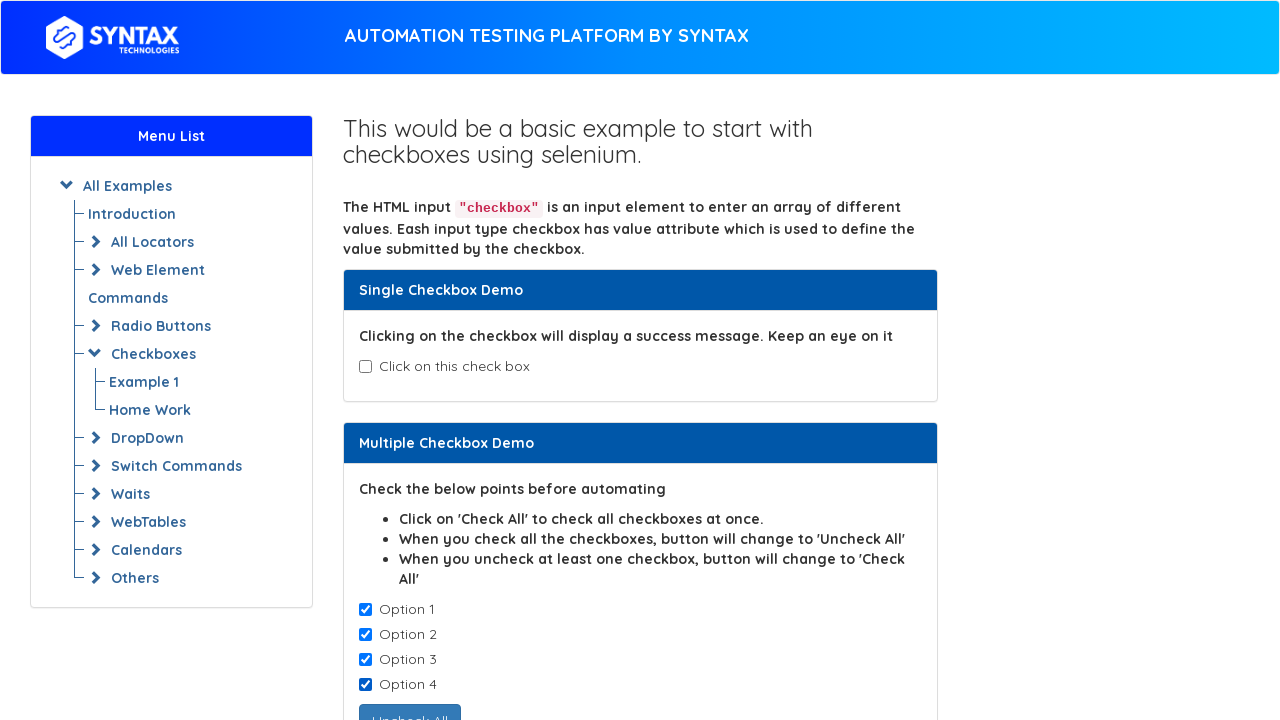

Deselected checkbox 1 of 4 at (365, 610) on input.cb1-element >> nth=0
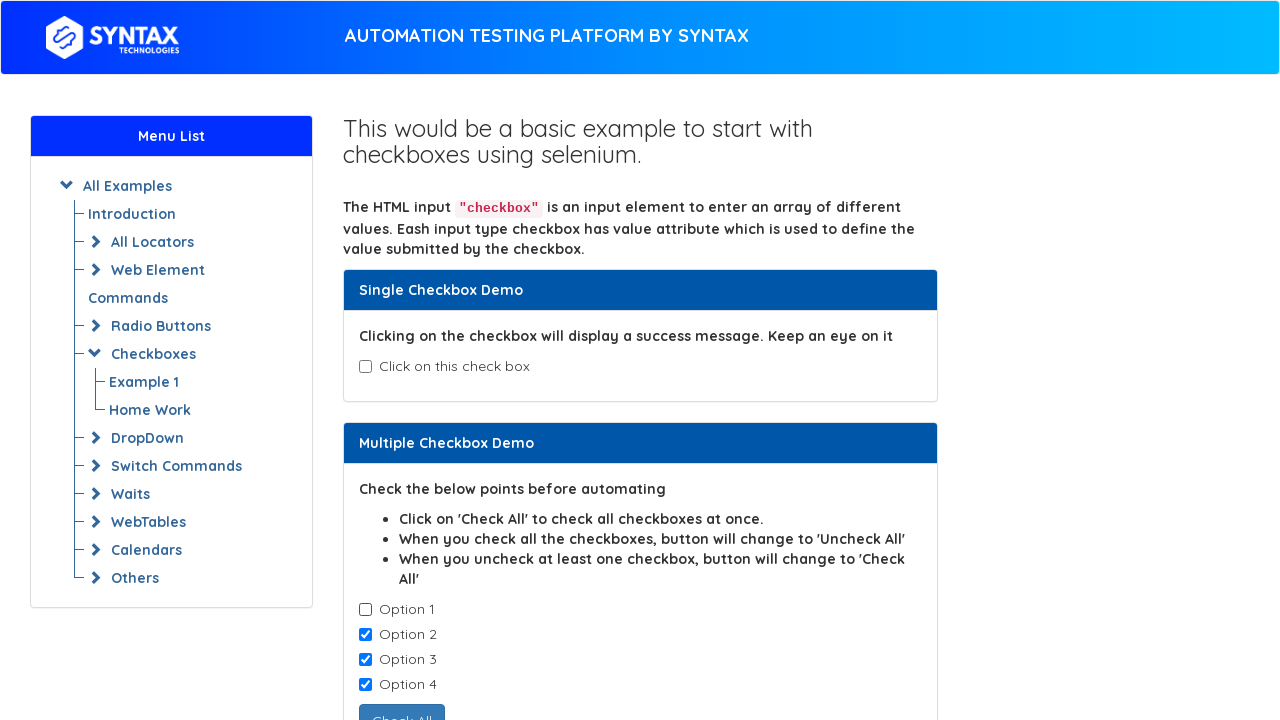

Deselected checkbox 2 of 4 at (365, 635) on input.cb1-element >> nth=1
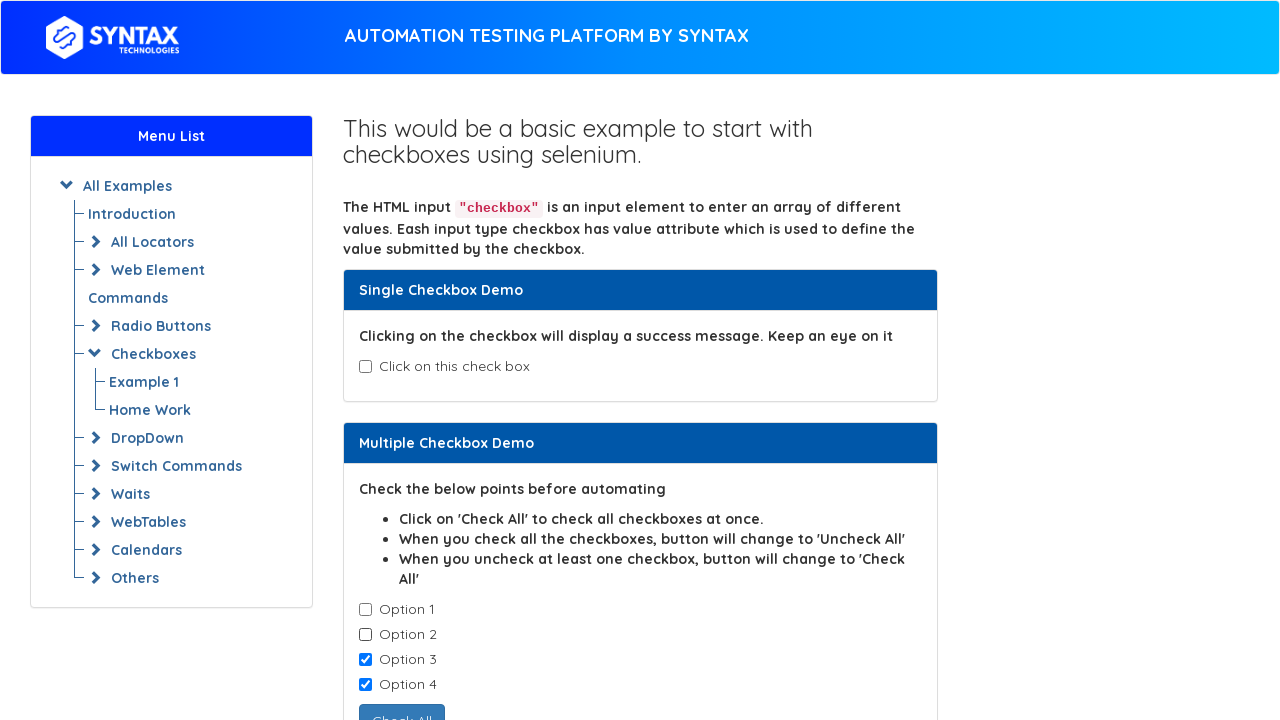

Deselected checkbox 3 of 4 at (365, 660) on input.cb1-element >> nth=2
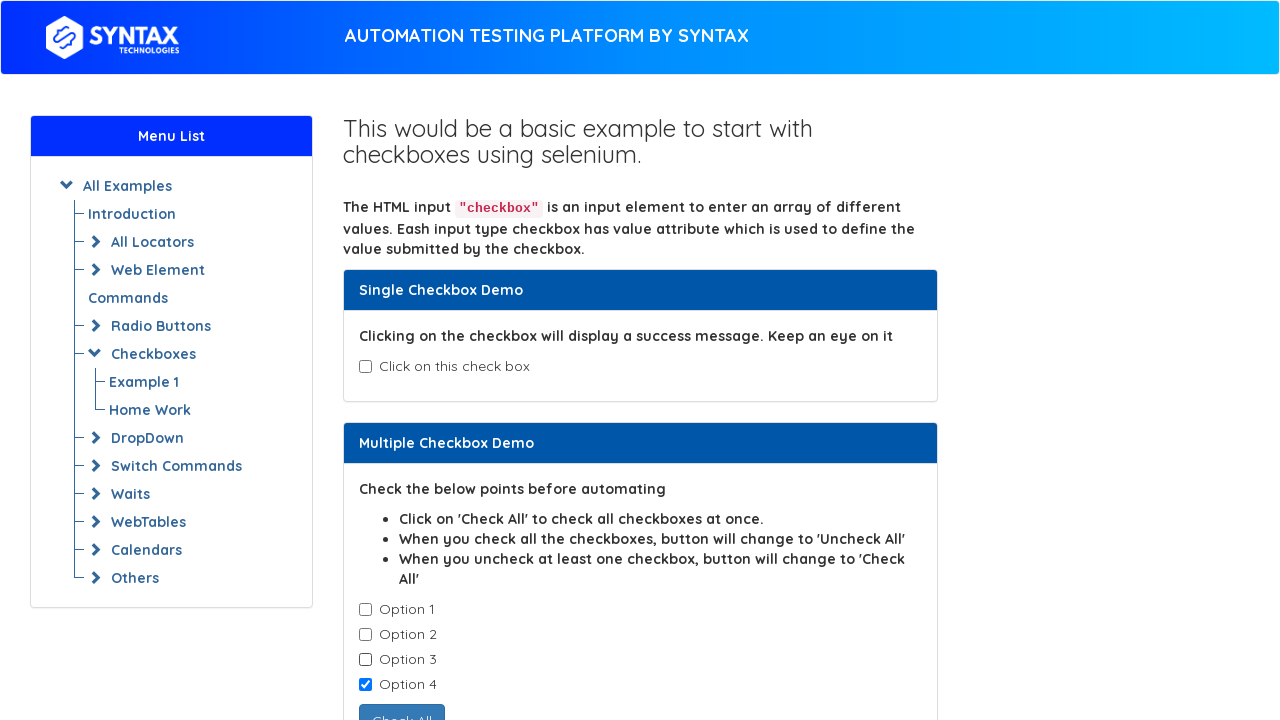

Deselected checkbox 4 of 4 at (365, 685) on input.cb1-element >> nth=3
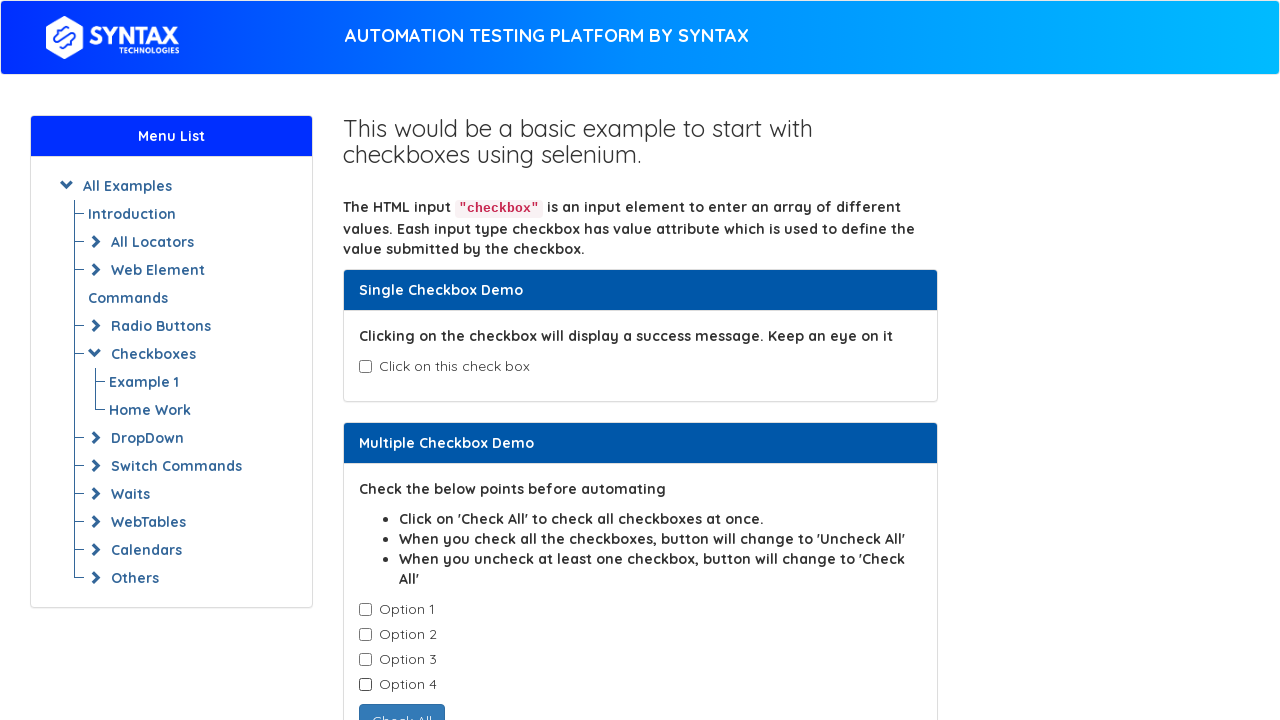

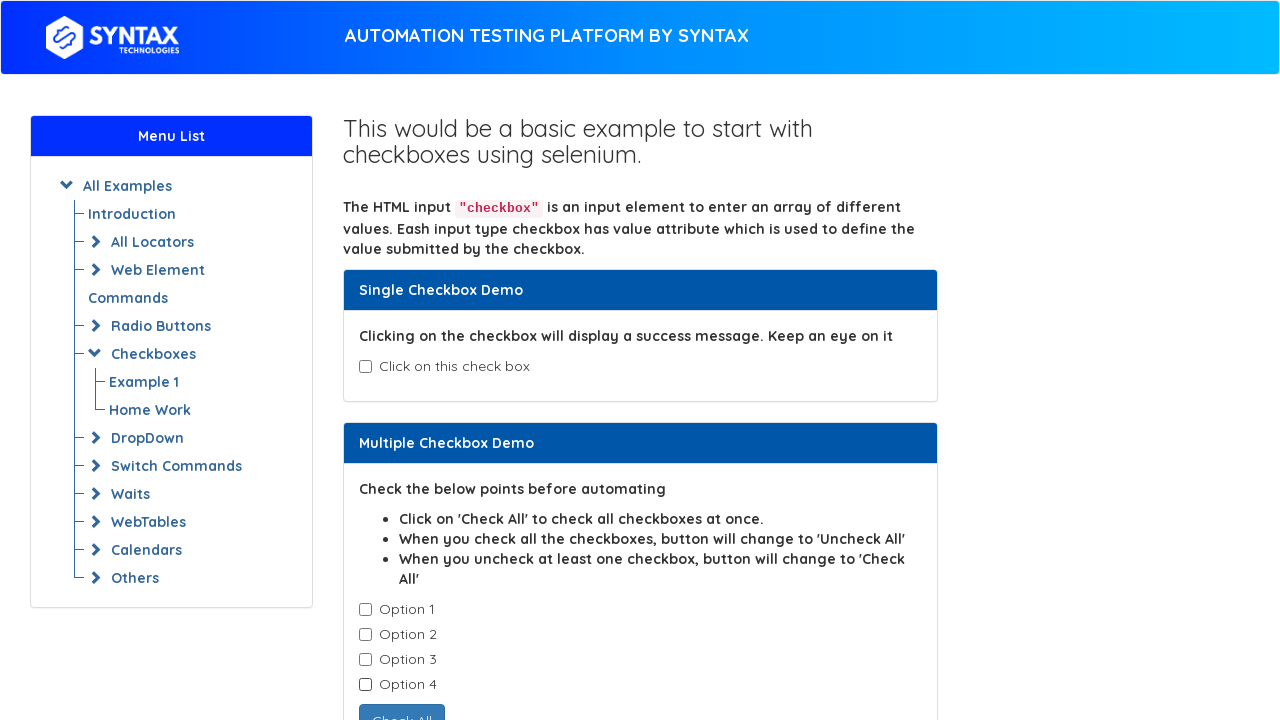